Tests window switching functionality by clicking a link that opens a new window/tab, switching to that new window, and verifying that the h1 element contains "Elemental Selenium"

Starting URL: https://the-internet.herokuapp.com/iframe

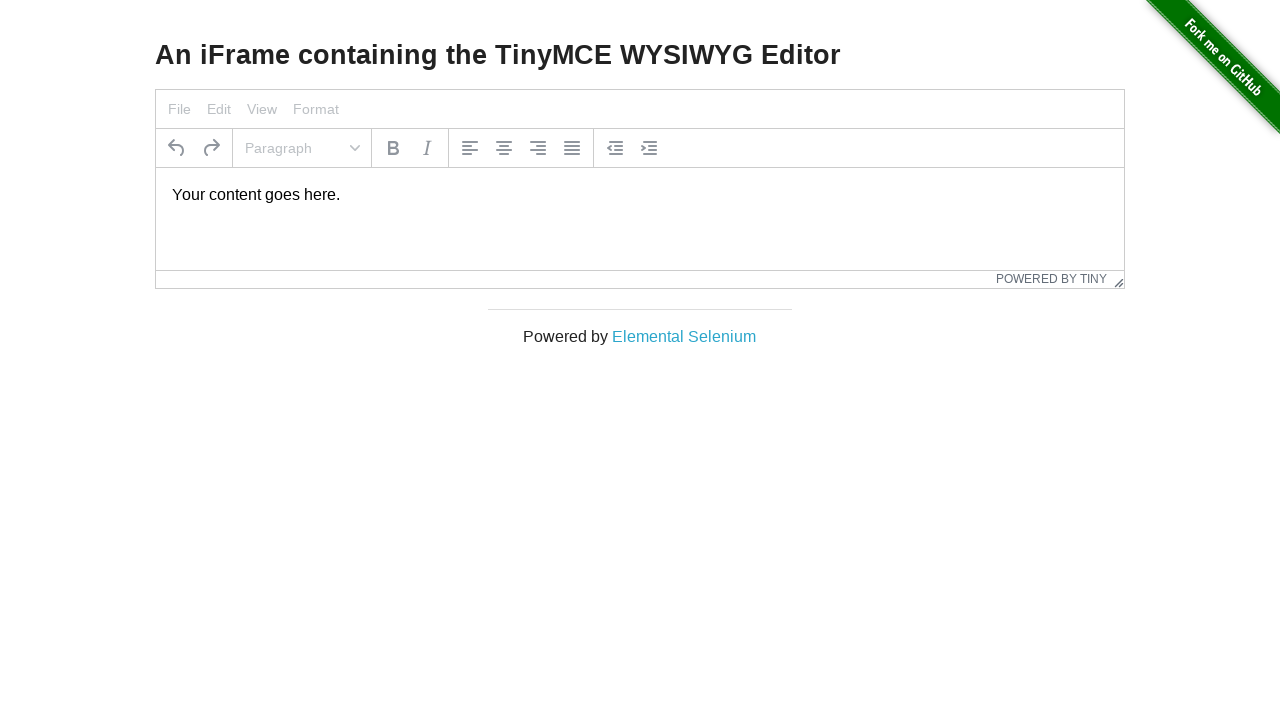

Clicked 'Elemental Selenium' link to open new window/tab at (684, 336) on text=Elemental Selenium
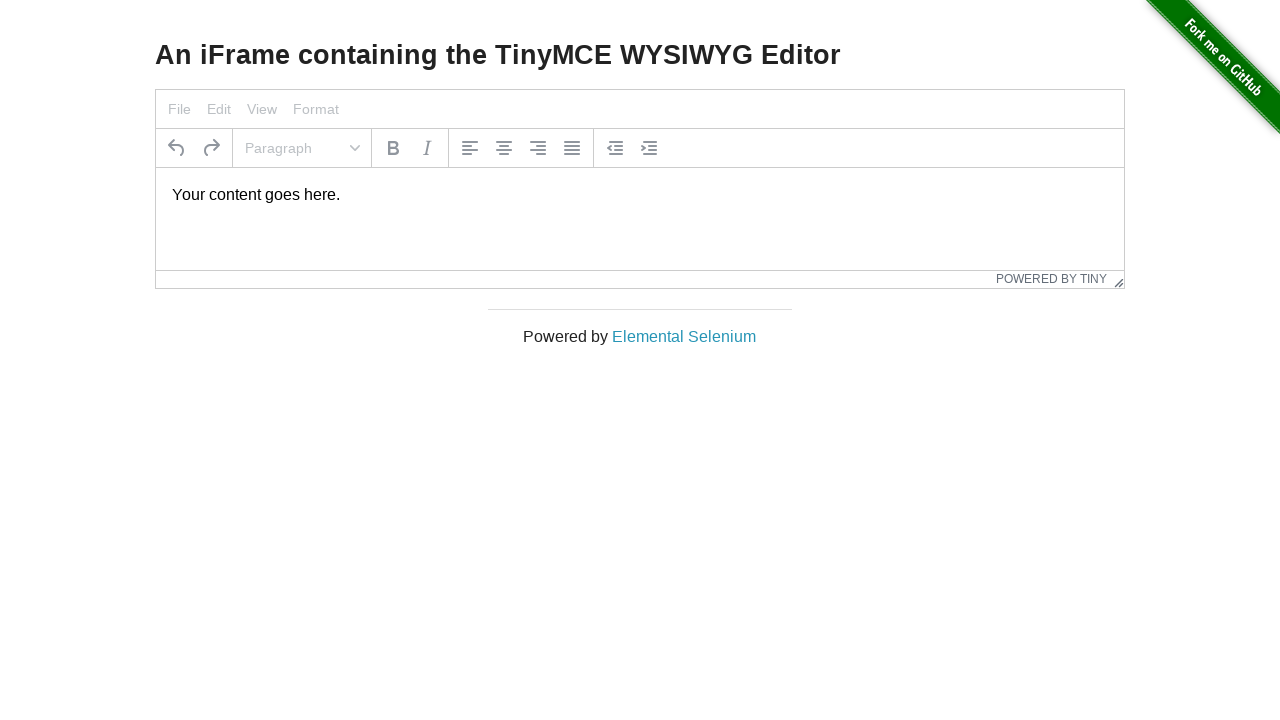

Captured new page/tab from context
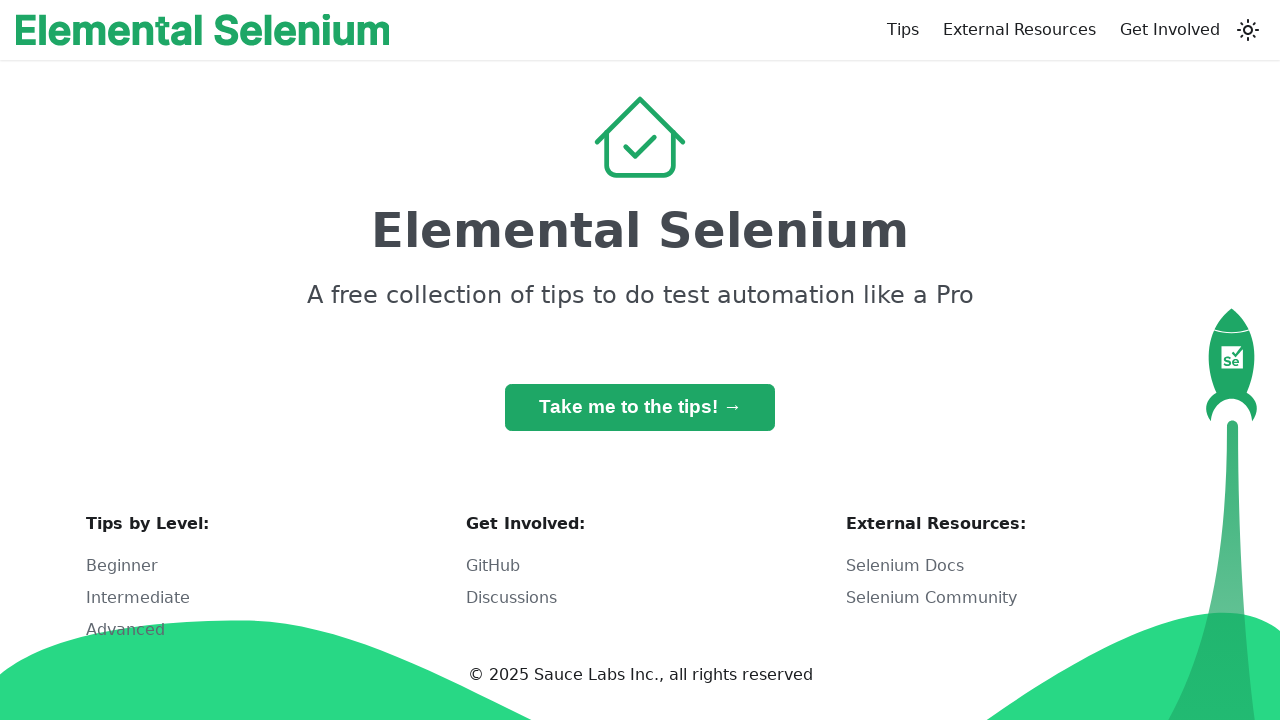

New page finished loading
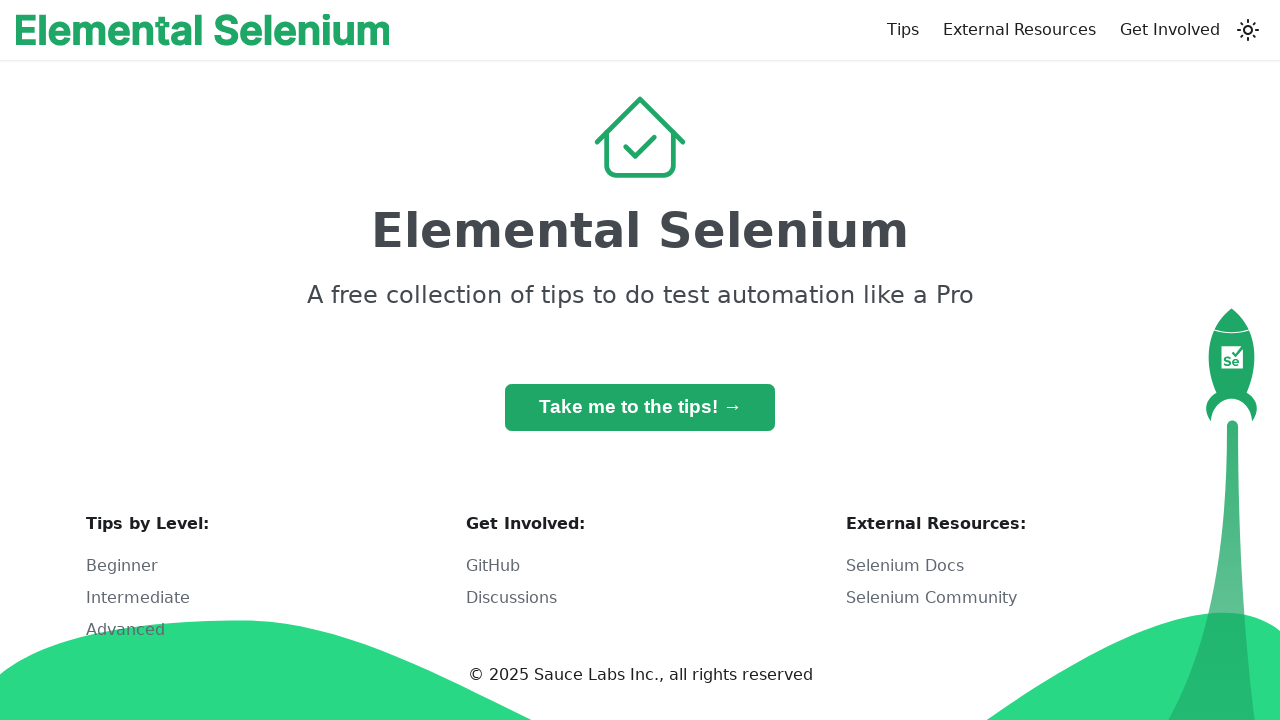

Retrieved h1 element text content from new page
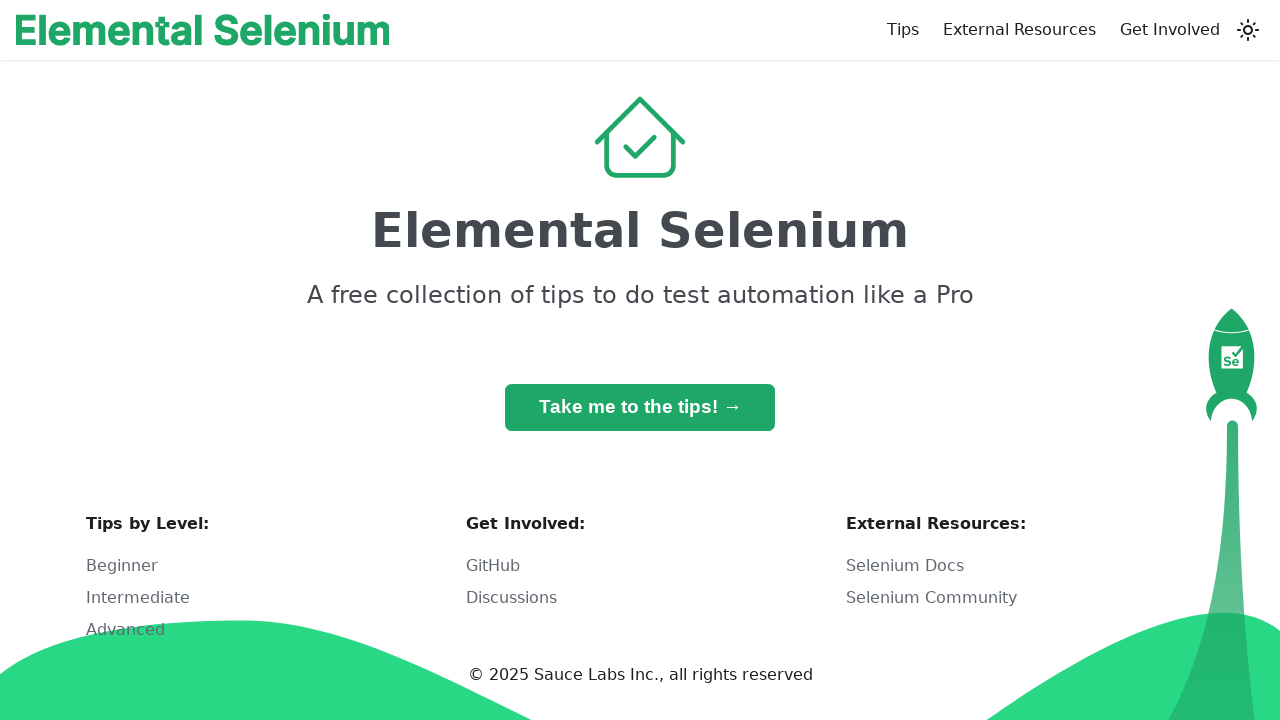

Verified h1 element contains 'Elemental Selenium'
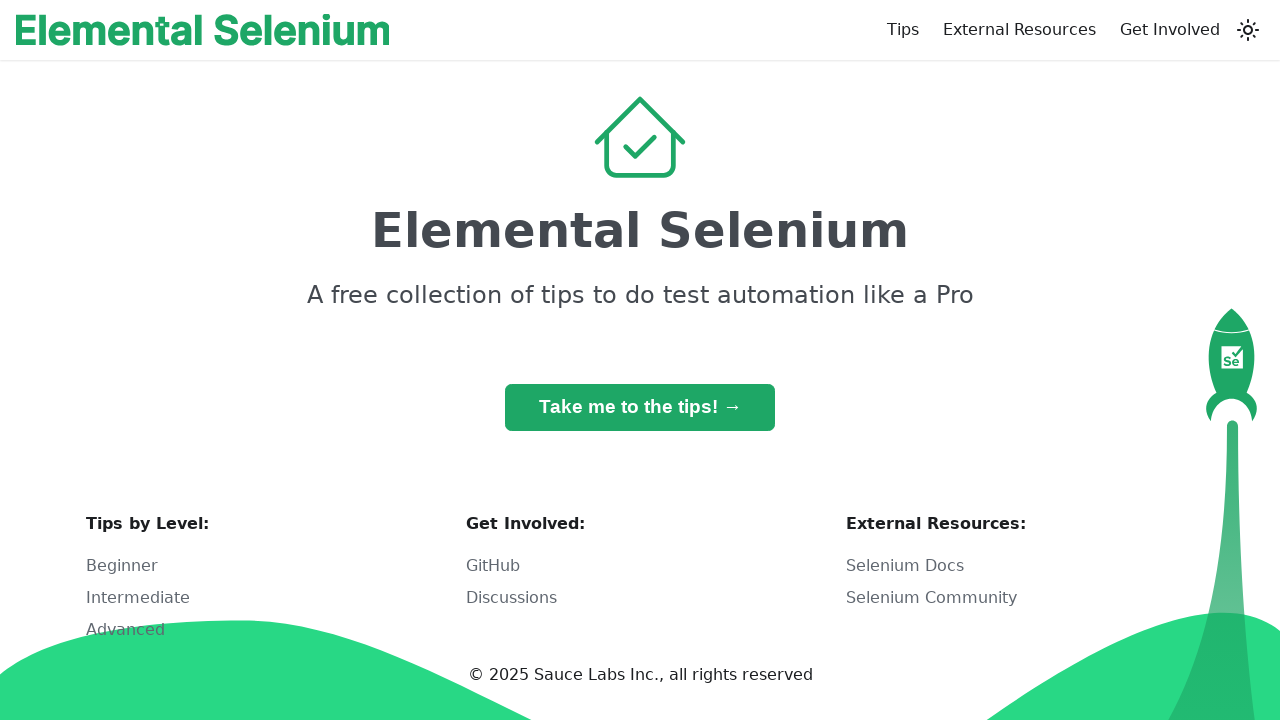

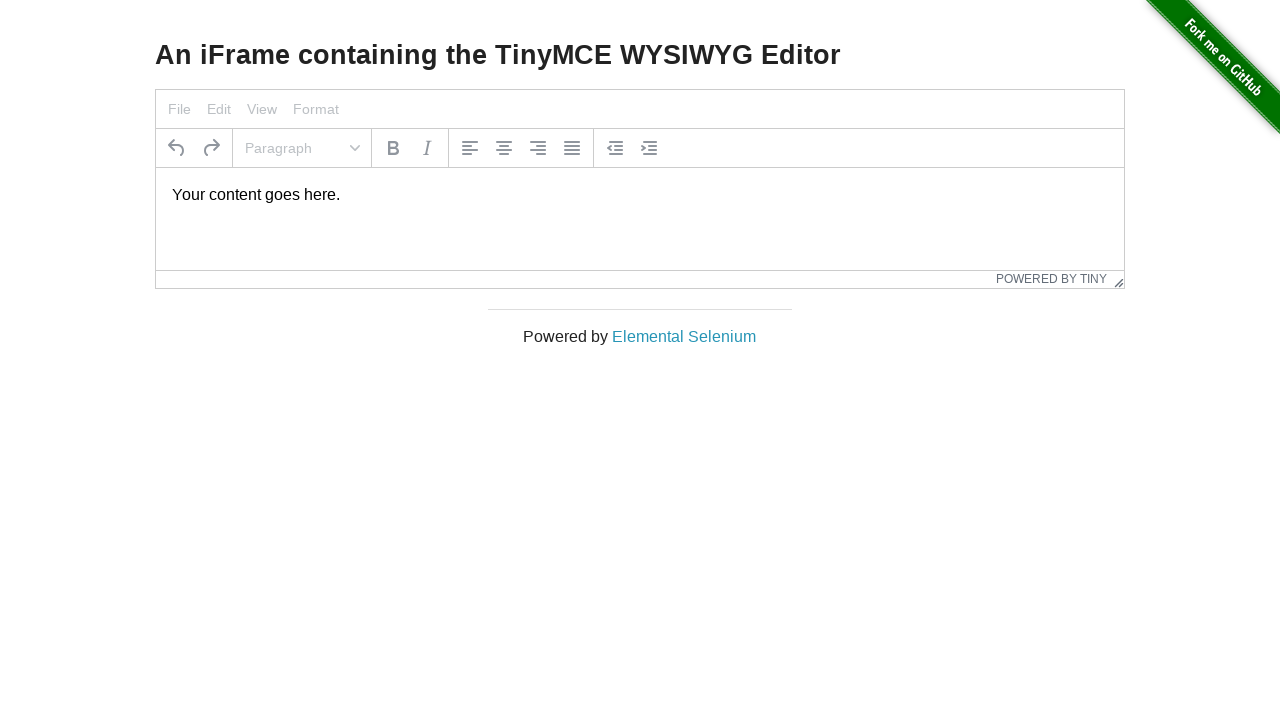